Tests hover functionality by hovering over an avatar element and verifying that additional caption information becomes visible.

Starting URL: http://the-internet.herokuapp.com/hovers

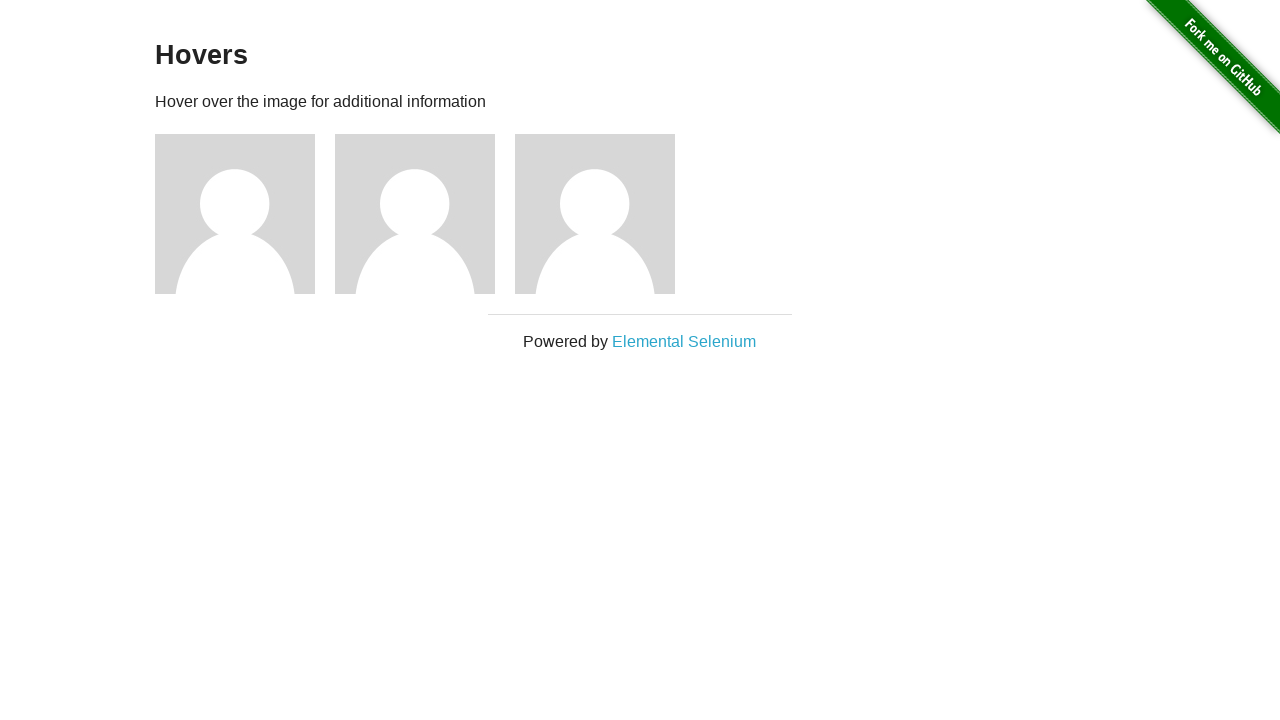

Hovered over the first avatar element at (245, 214) on .figure >> nth=0
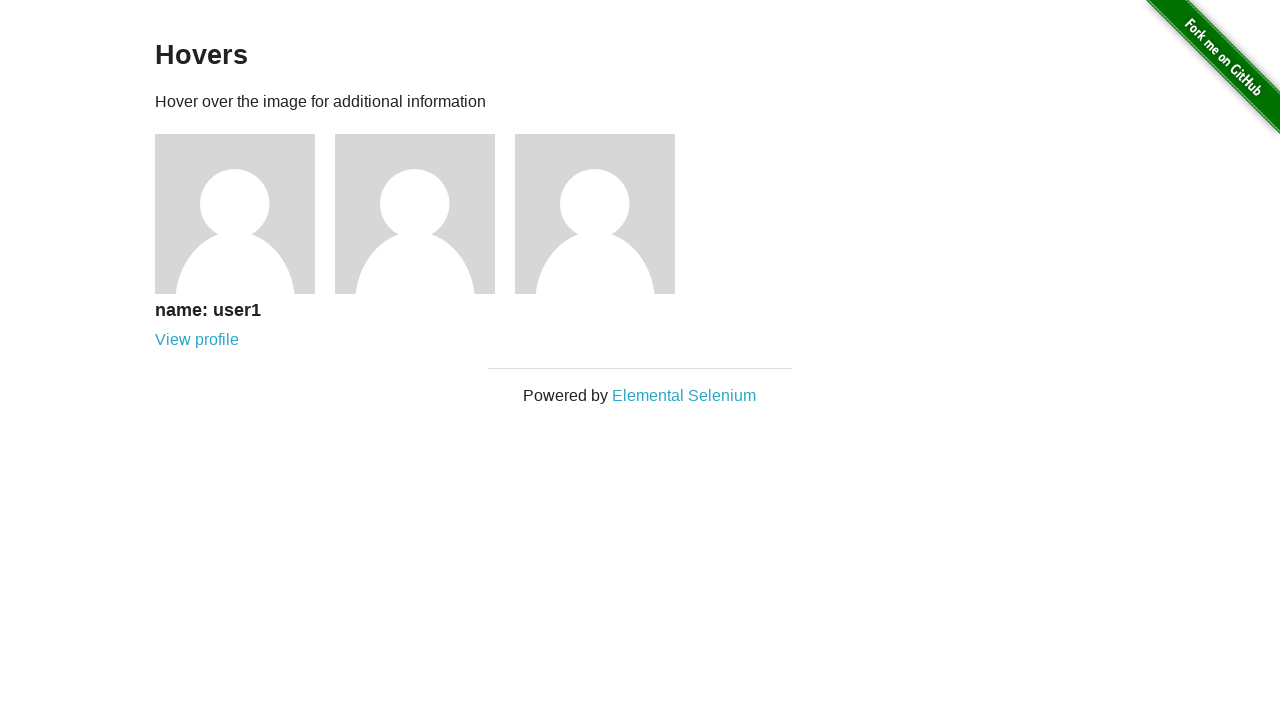

Verified that avatar caption is visible after hover
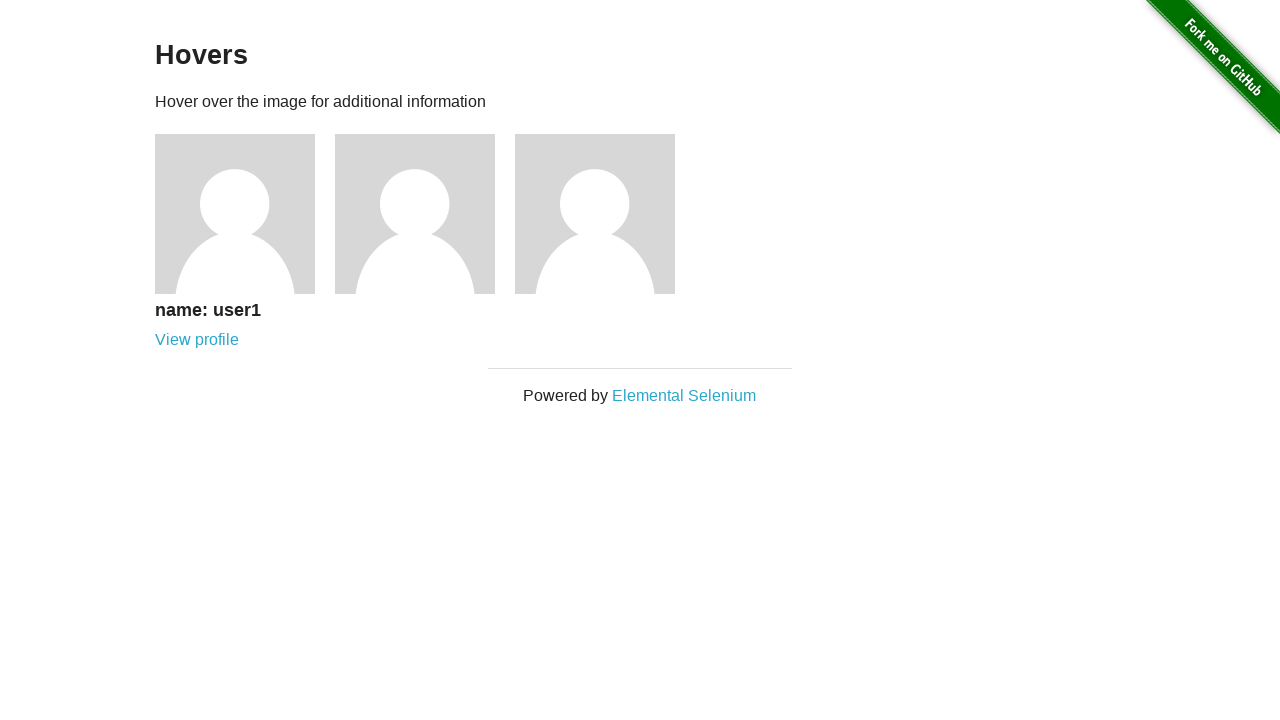

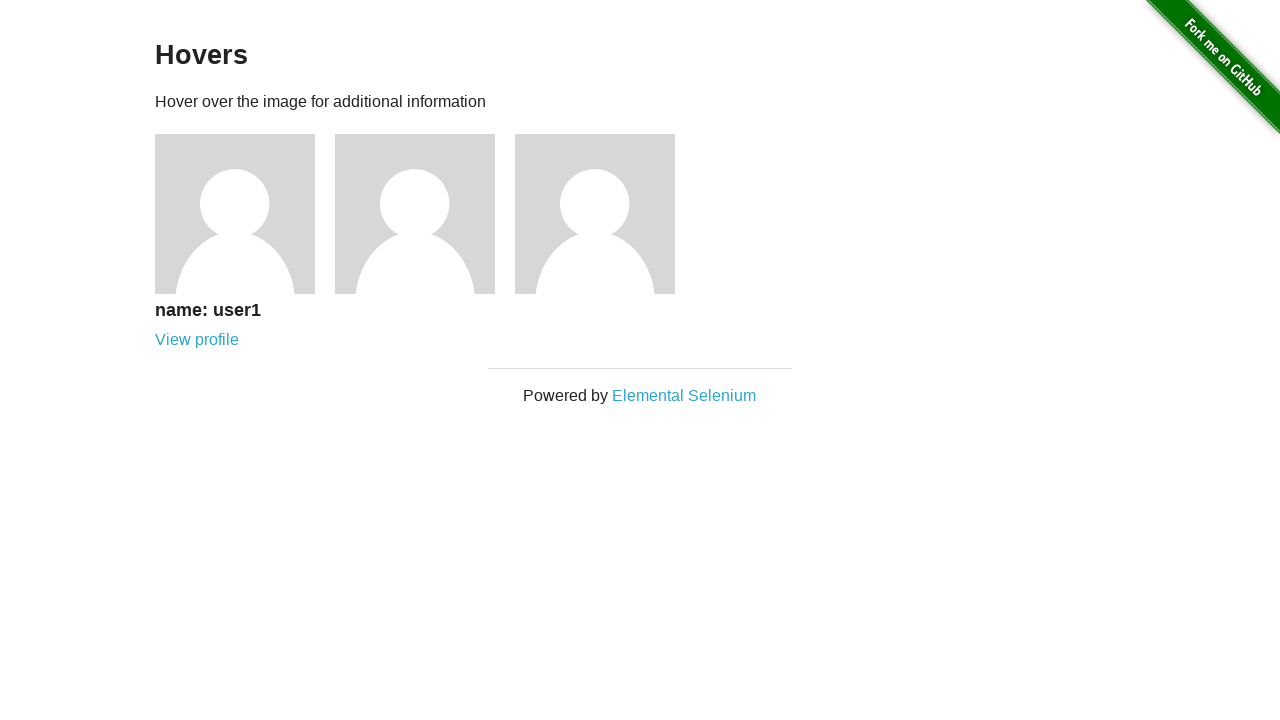